Navigates to the Angular practice page and waits for it to fully load

Starting URL: https://rahulshettyacademy.com/angularpractice/

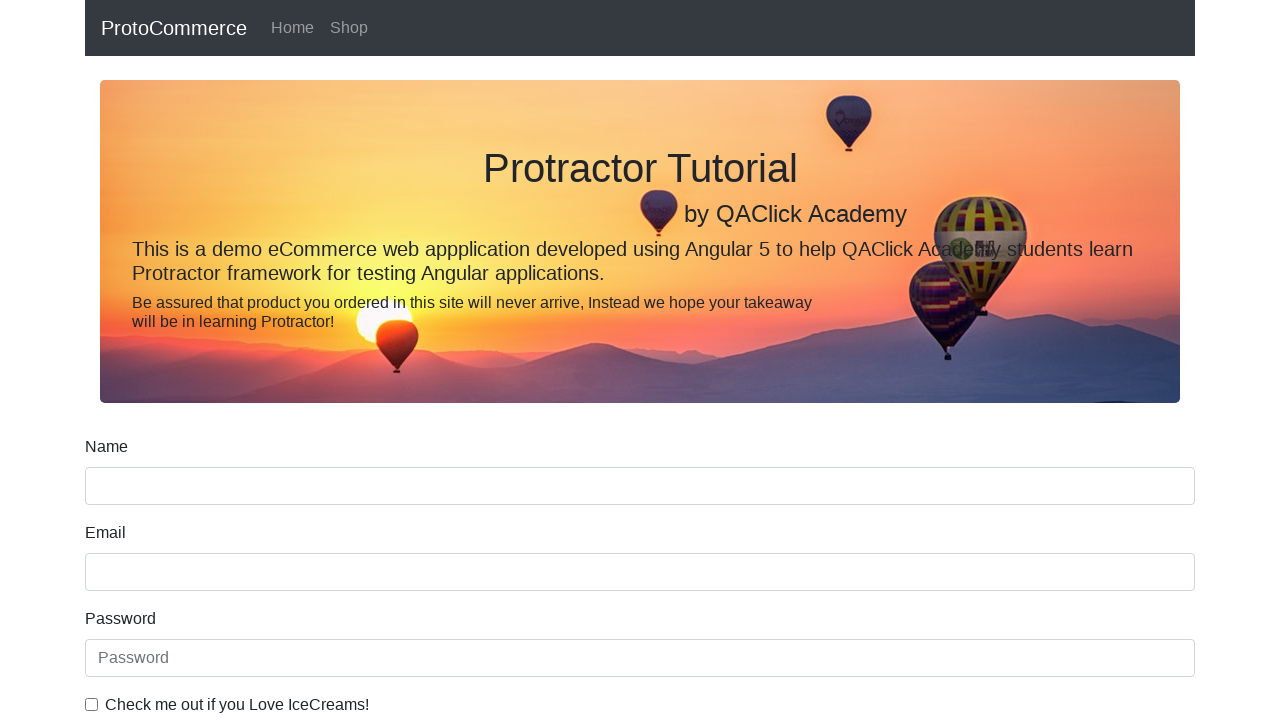

Navigated to Angular practice page
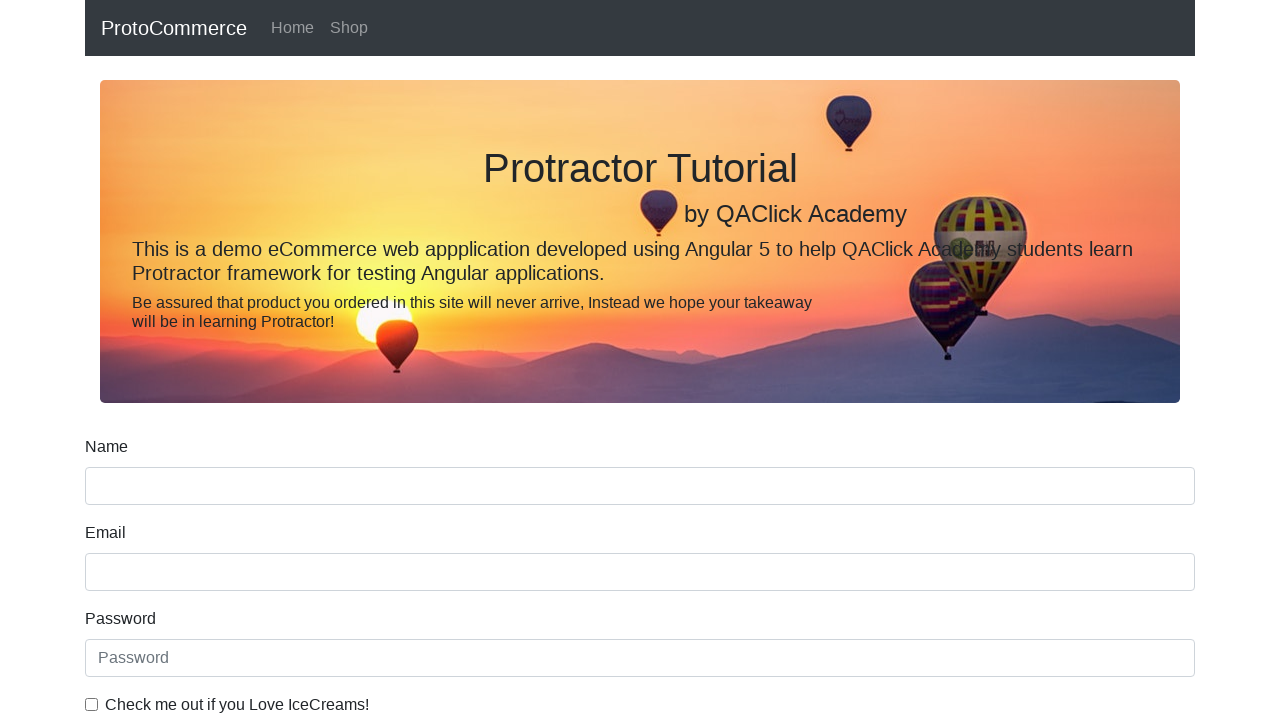

Waited for page to reach networkidle state
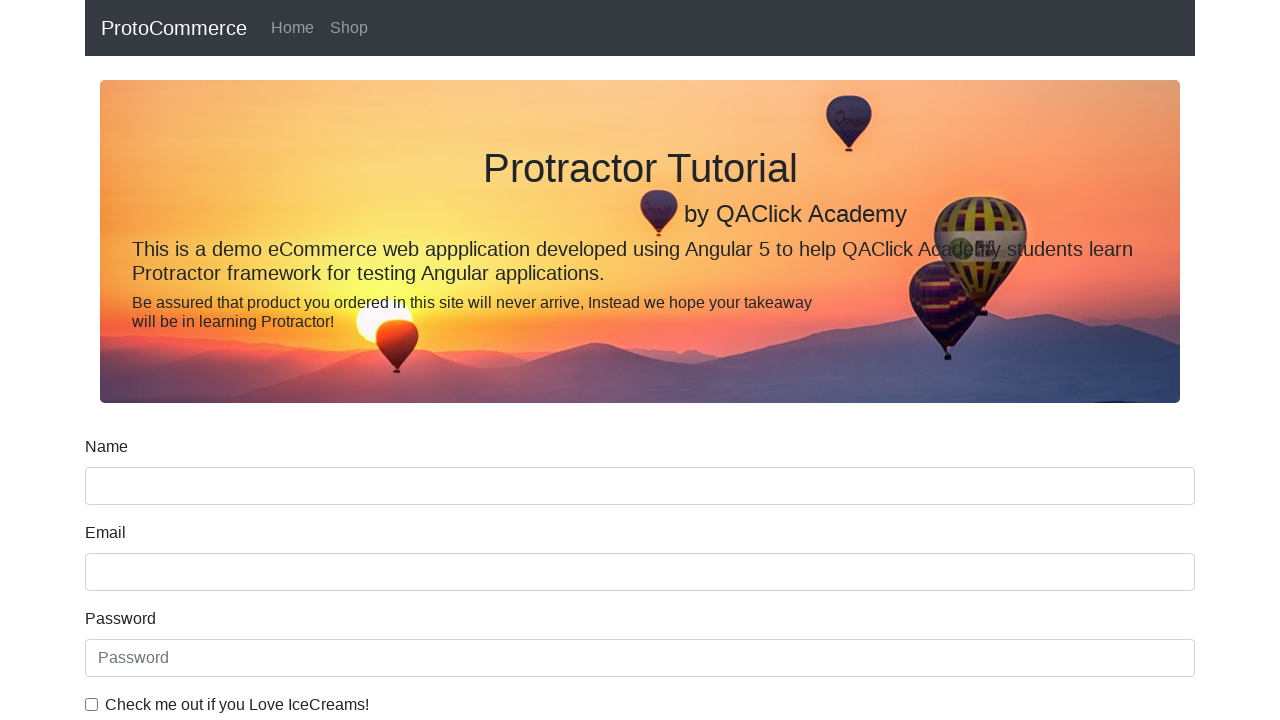

Verified page loaded by confirming body element presence
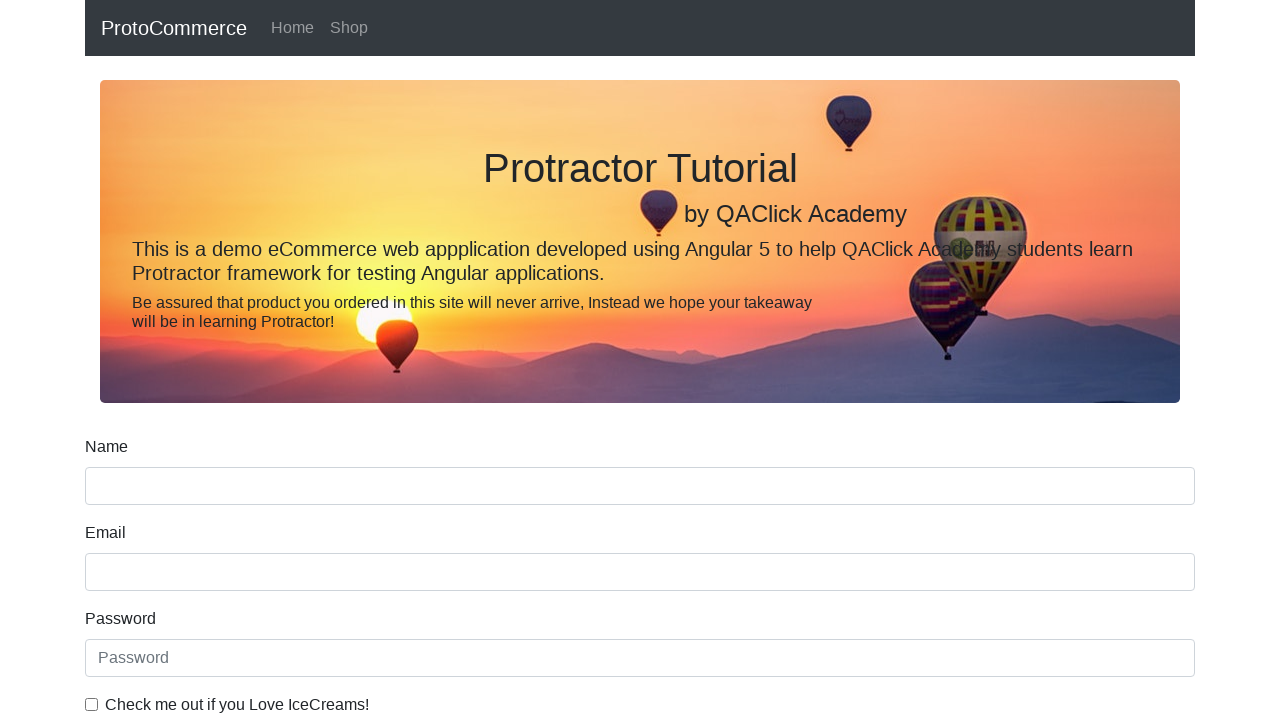

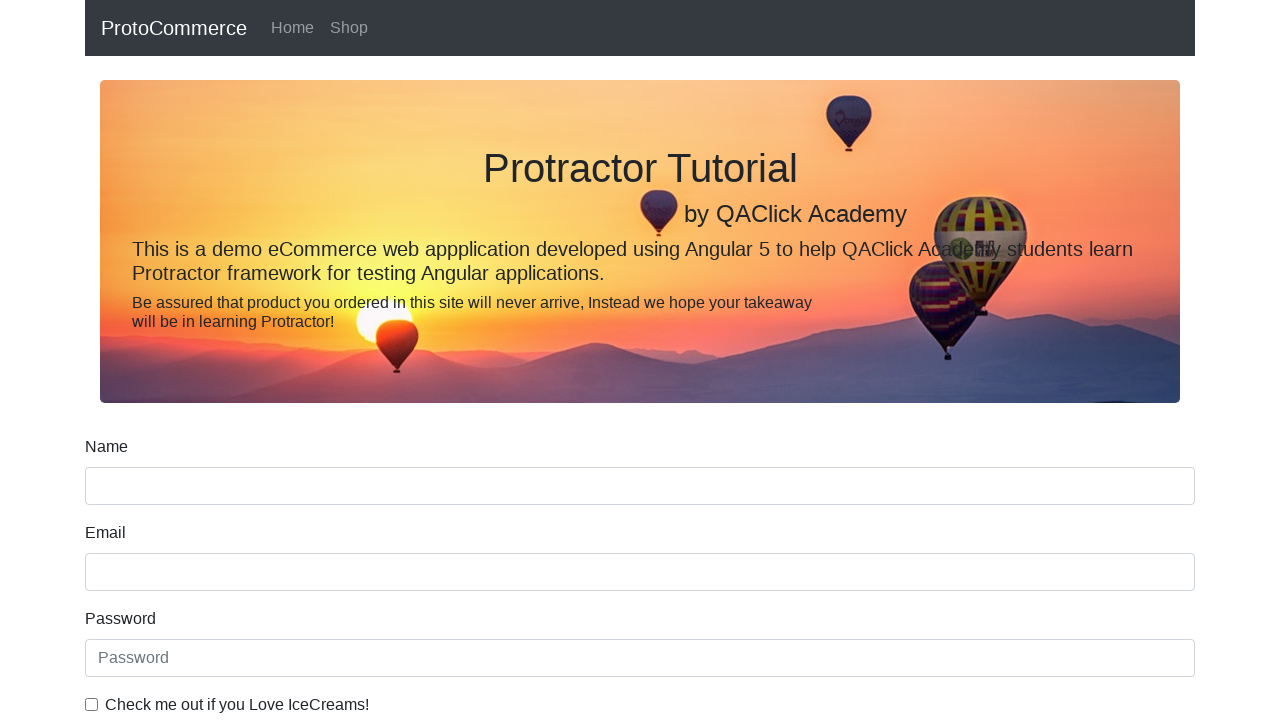